Tests navigation to the "my books" section by clicking the my books button and verifying the empty state message is displayed

Starting URL: https://tap-ht24-testverktyg.github.io/exam-template/

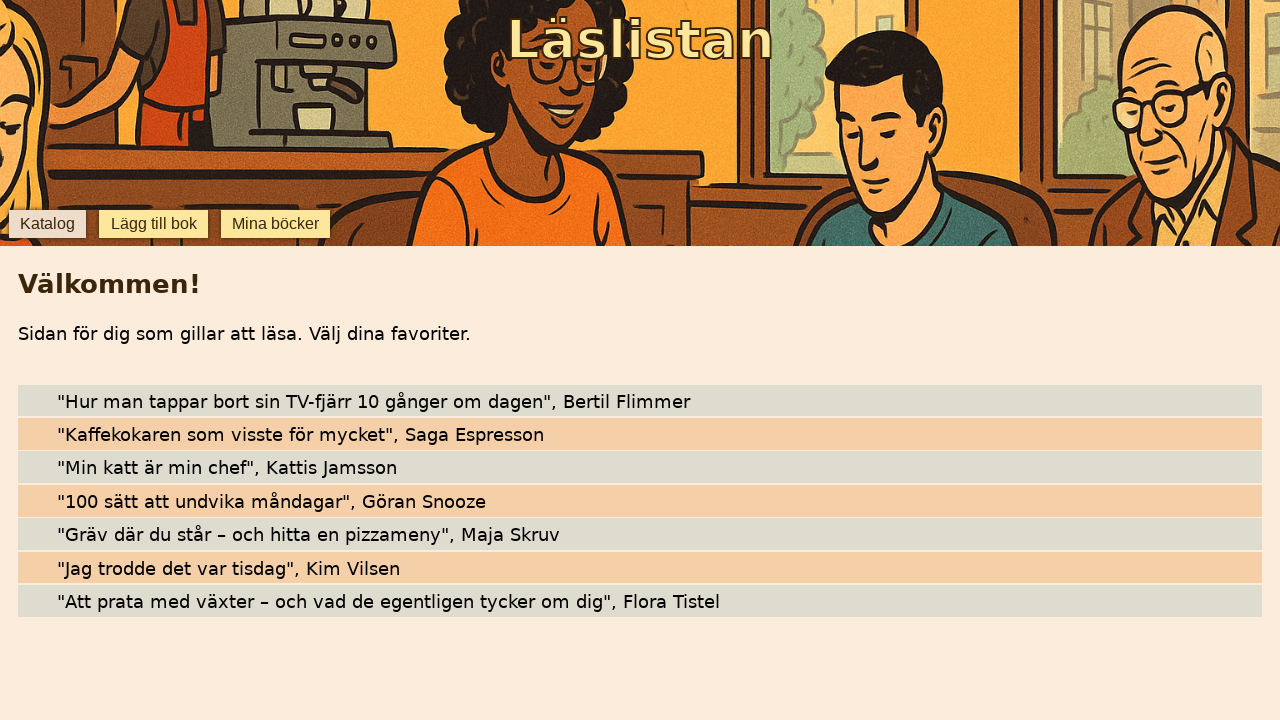

Clicked 'mina böcker' button to navigate to my books section at (276, 224) on internal:role=button[name="mina böcker"i]
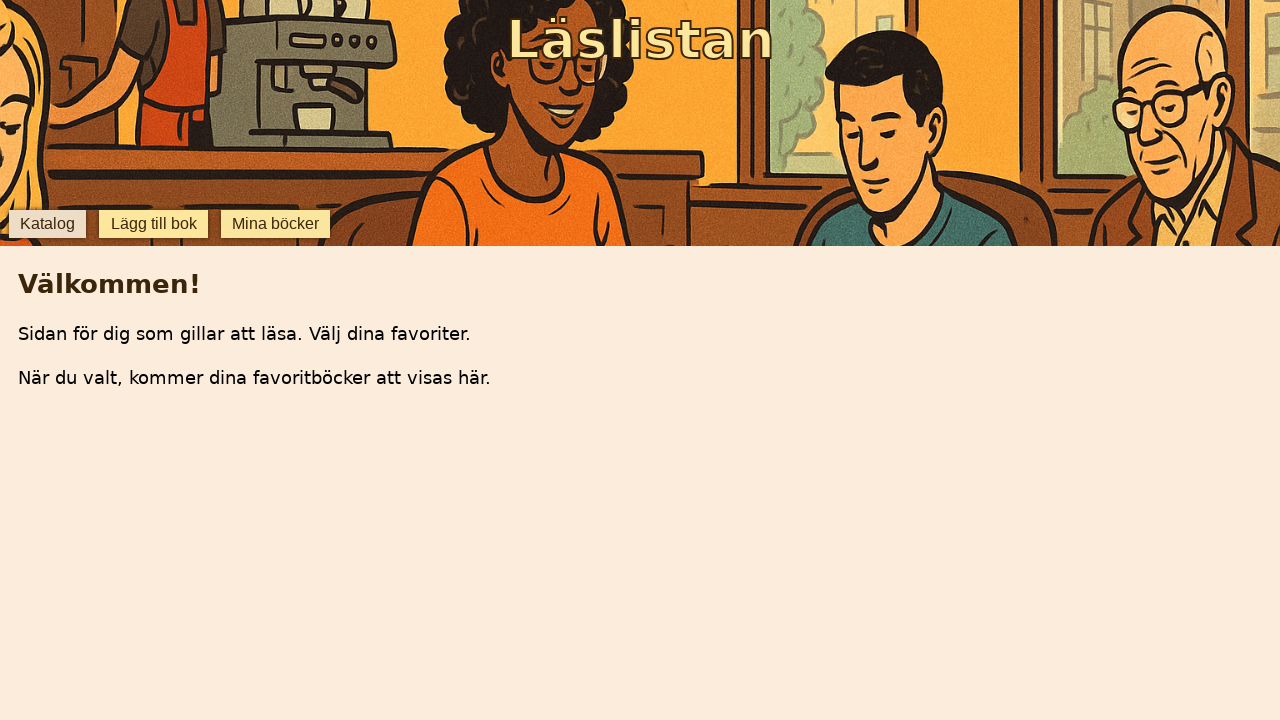

Empty state message appeared in my books section
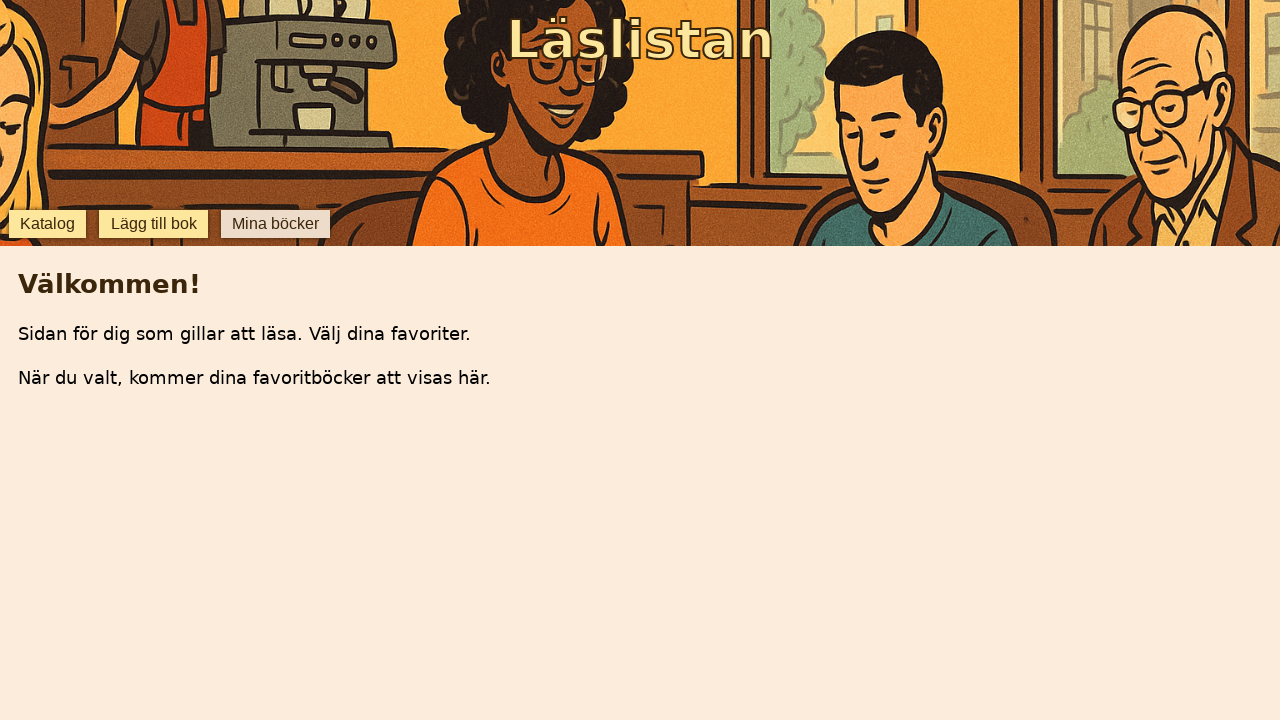

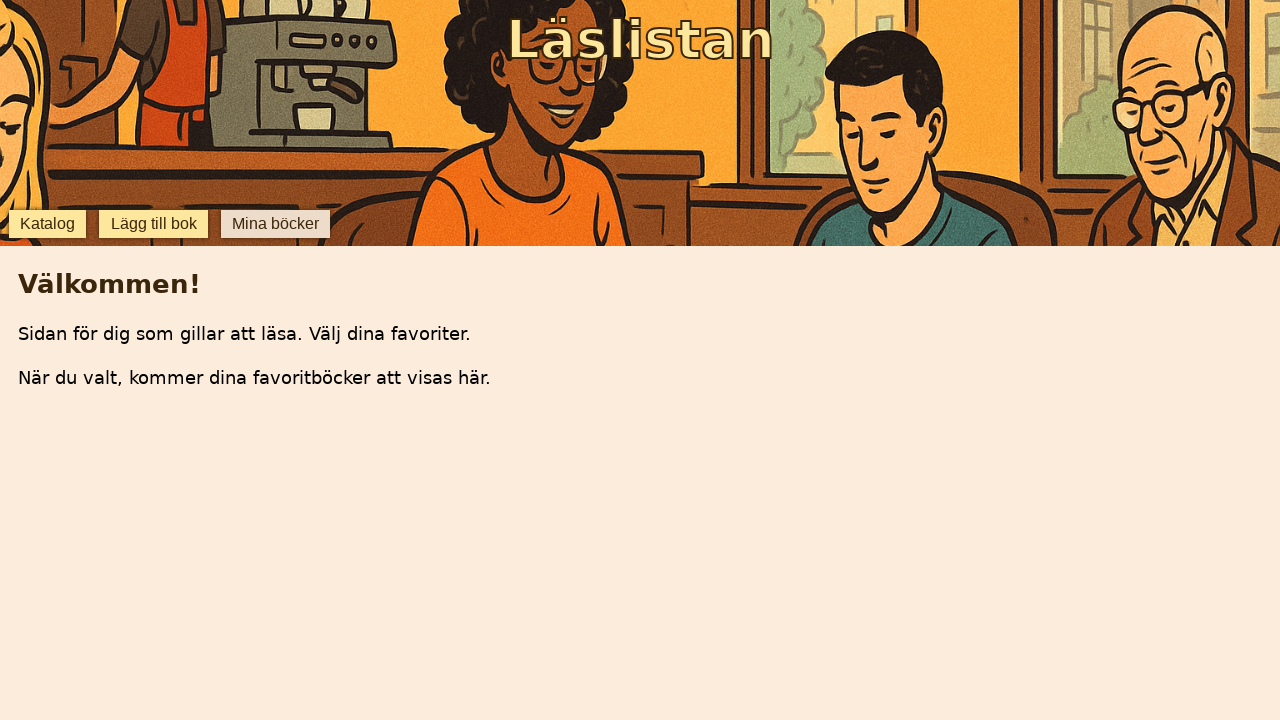